Tests closing an entry ad modal popup on a demo website by clicking the modal footer close button

Starting URL: http://the-internet.herokuapp.com/entry_ad

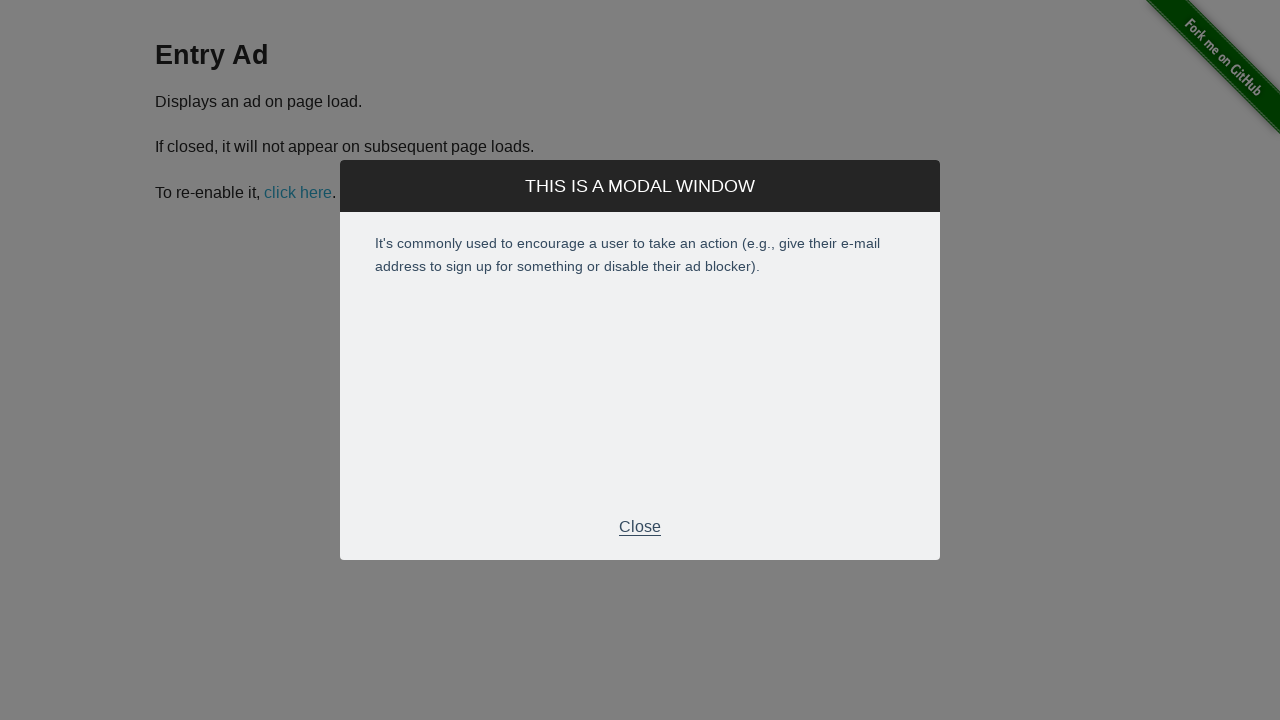

Entry ad modal appeared and modal footer became visible
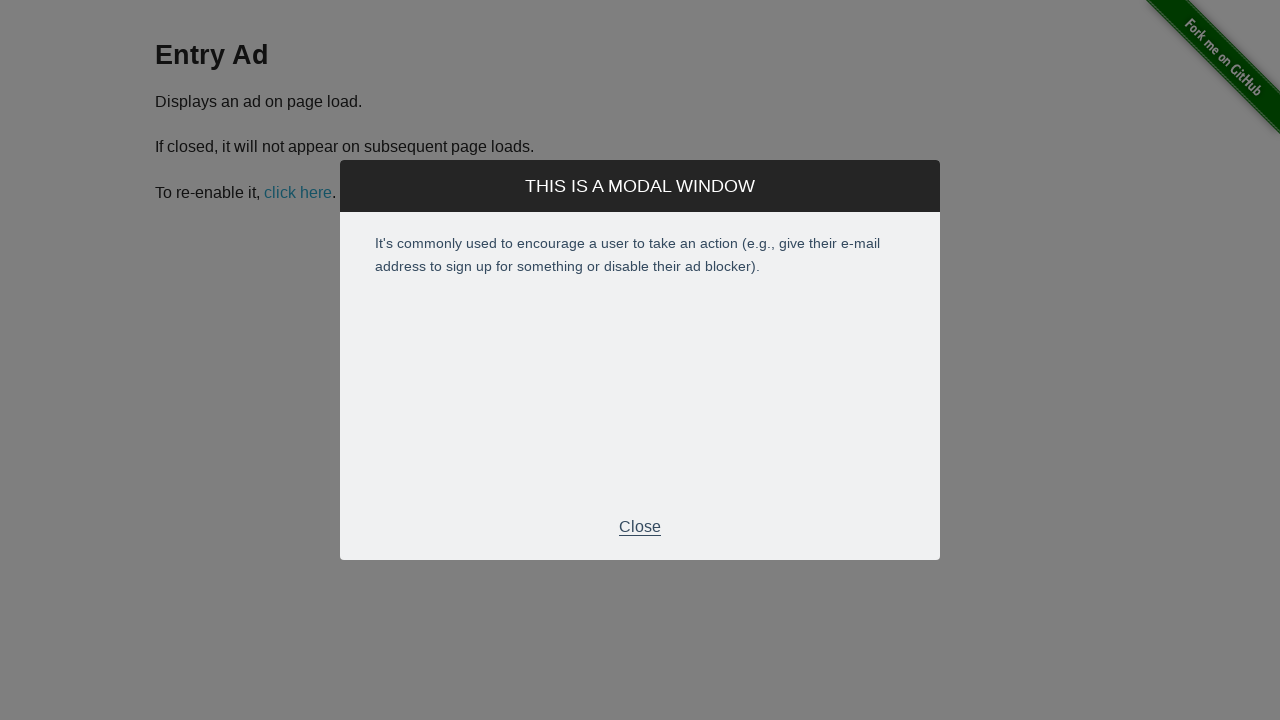

Clicked modal footer close button to dismiss the entry ad at (640, 527) on div.modal-footer
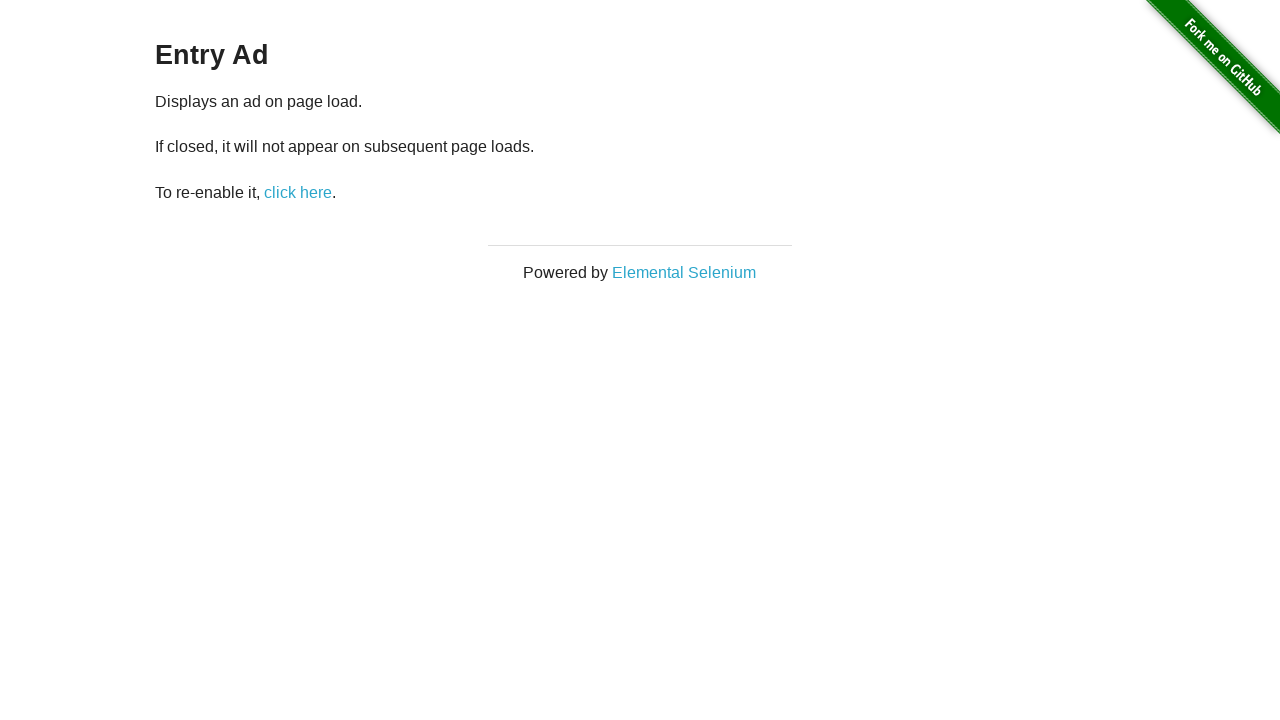

Entry ad modal successfully closed and is no longer visible
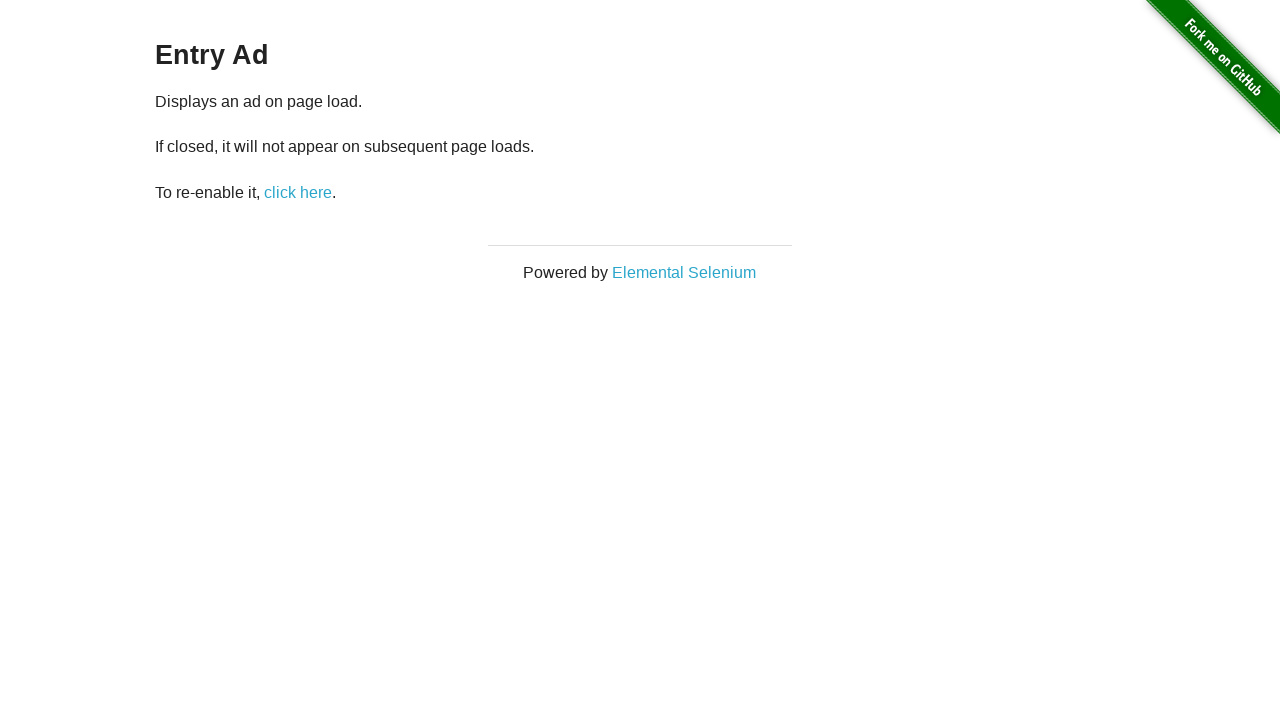

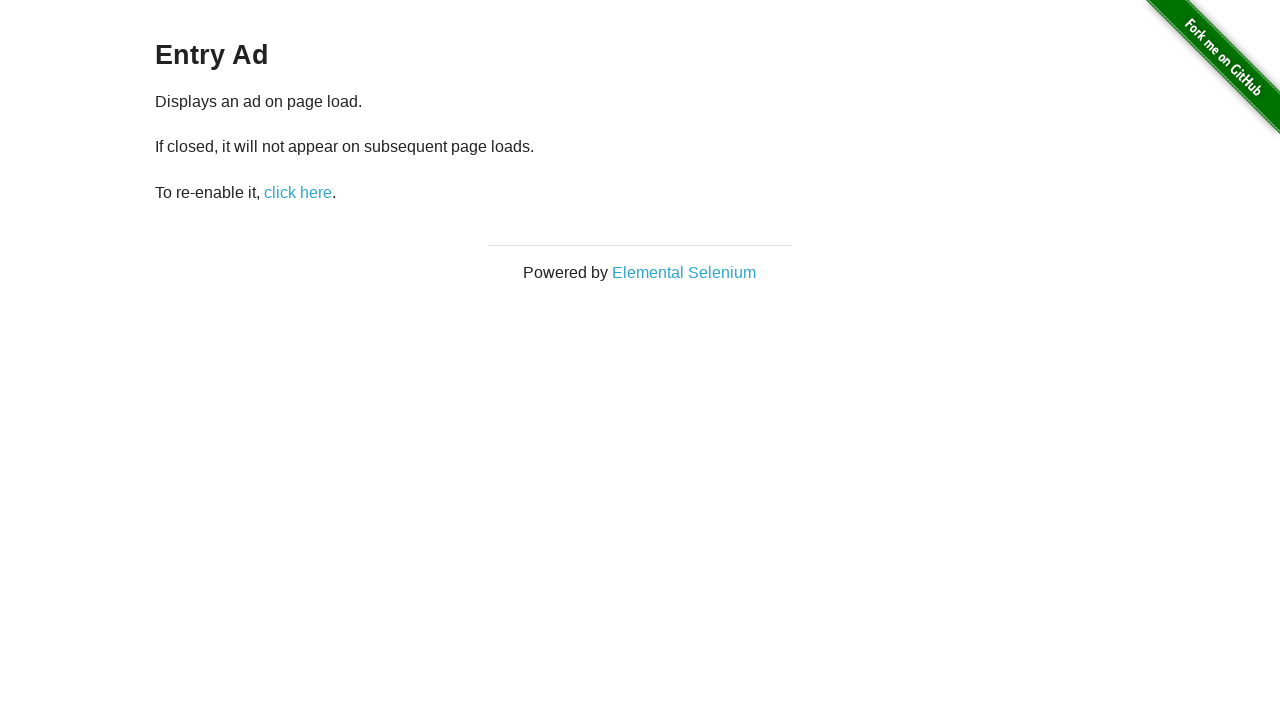